Tests delayed alert that appears after 5 seconds, using explicit wait and then accepting it

Starting URL: https://demoqa.com/alerts

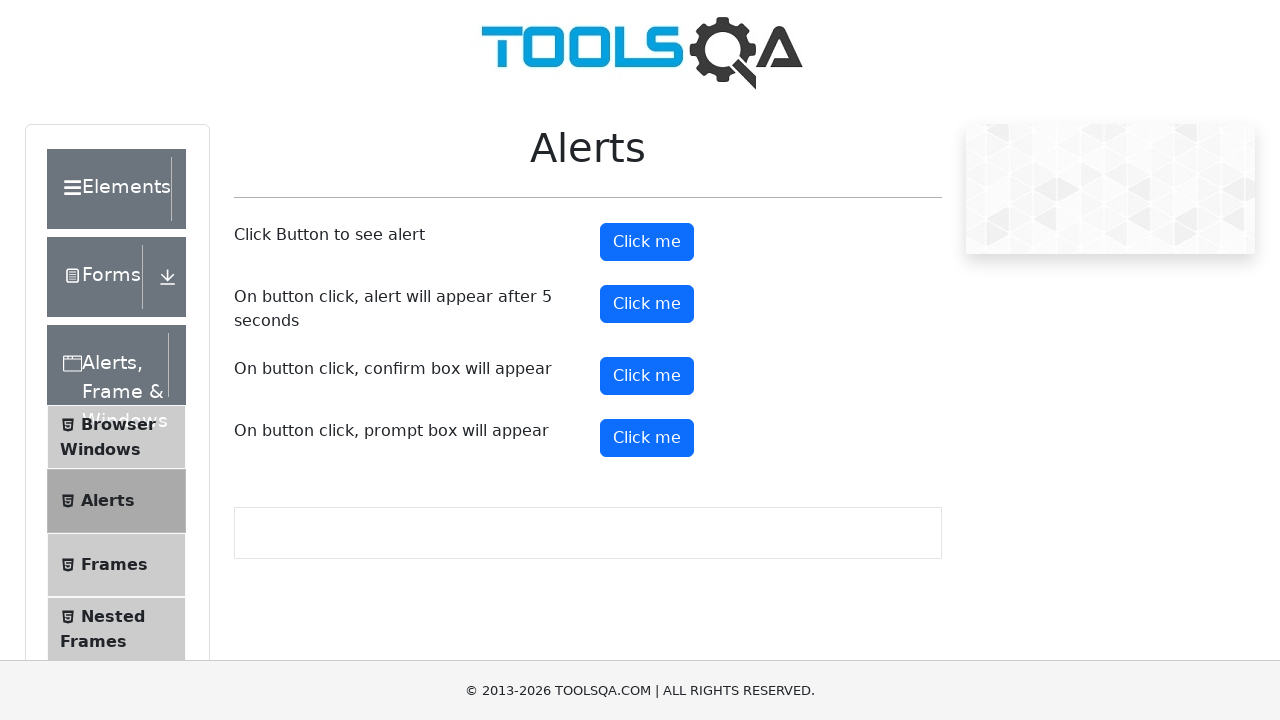

Set up dialog handler to automatically accept alerts
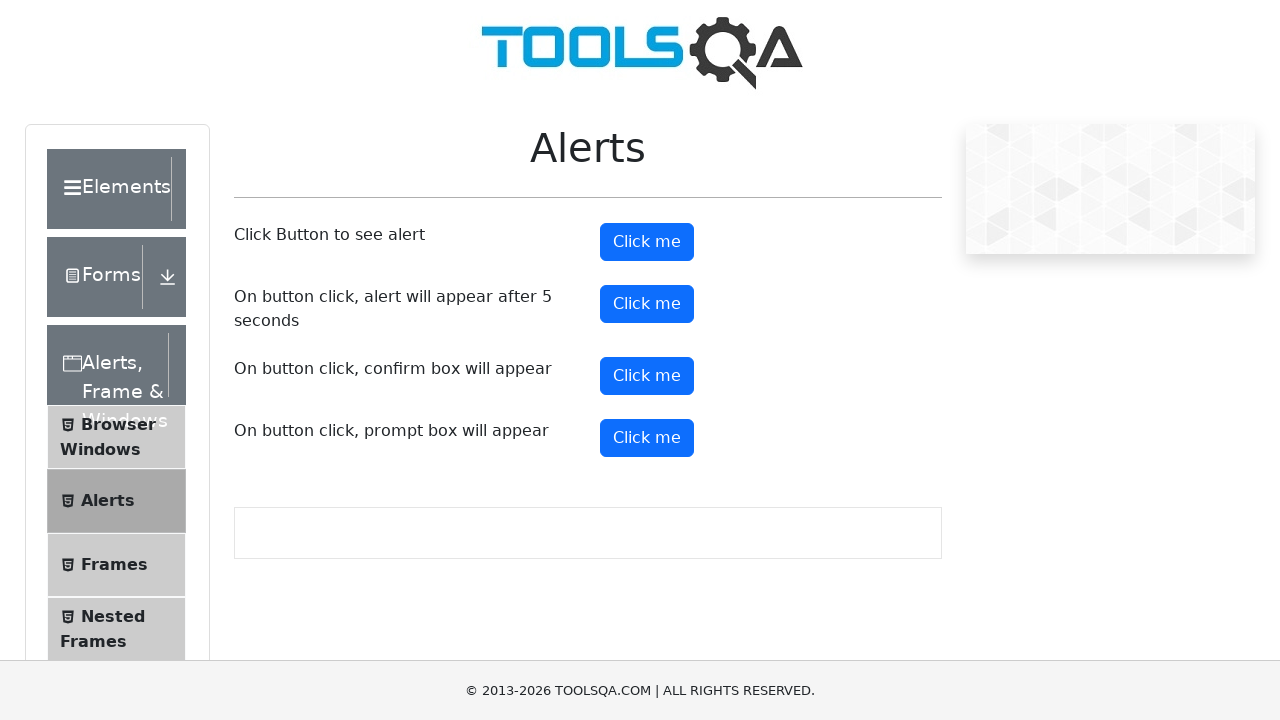

Clicked timer alert button to trigger delayed alert at (647, 304) on #timerAlertButton
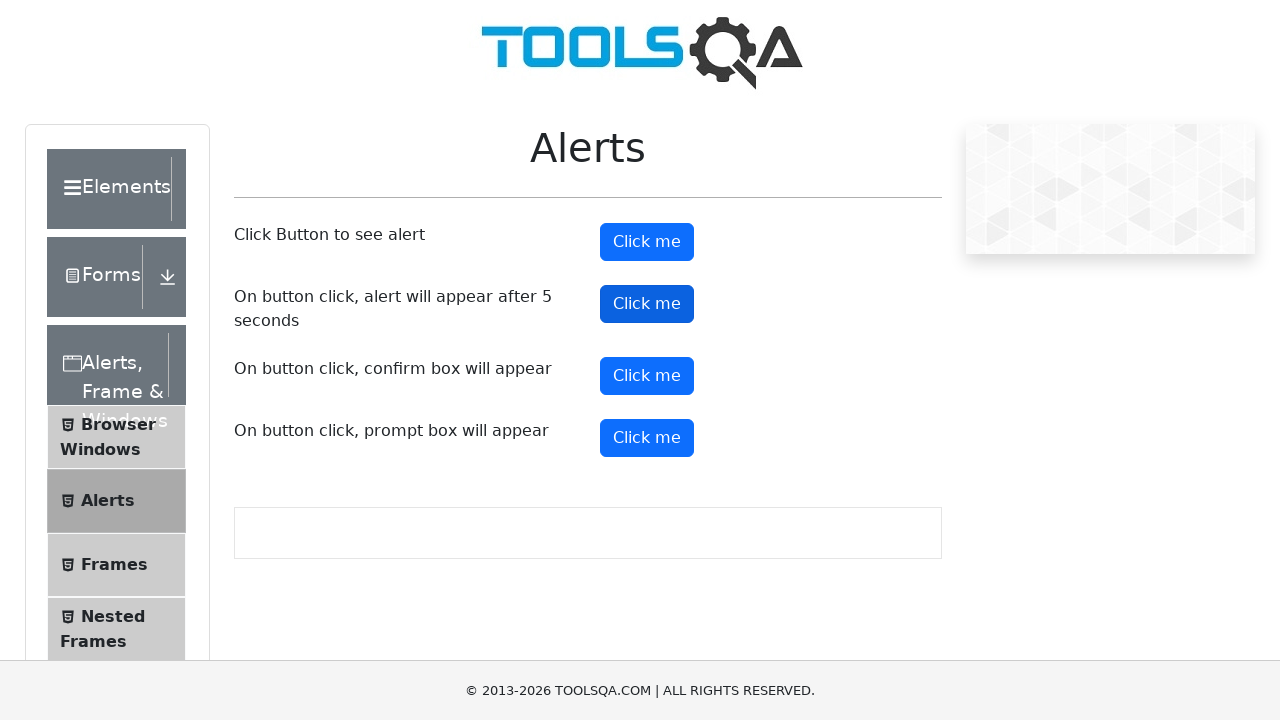

Waited 6 seconds for delayed alert to appear and be accepted
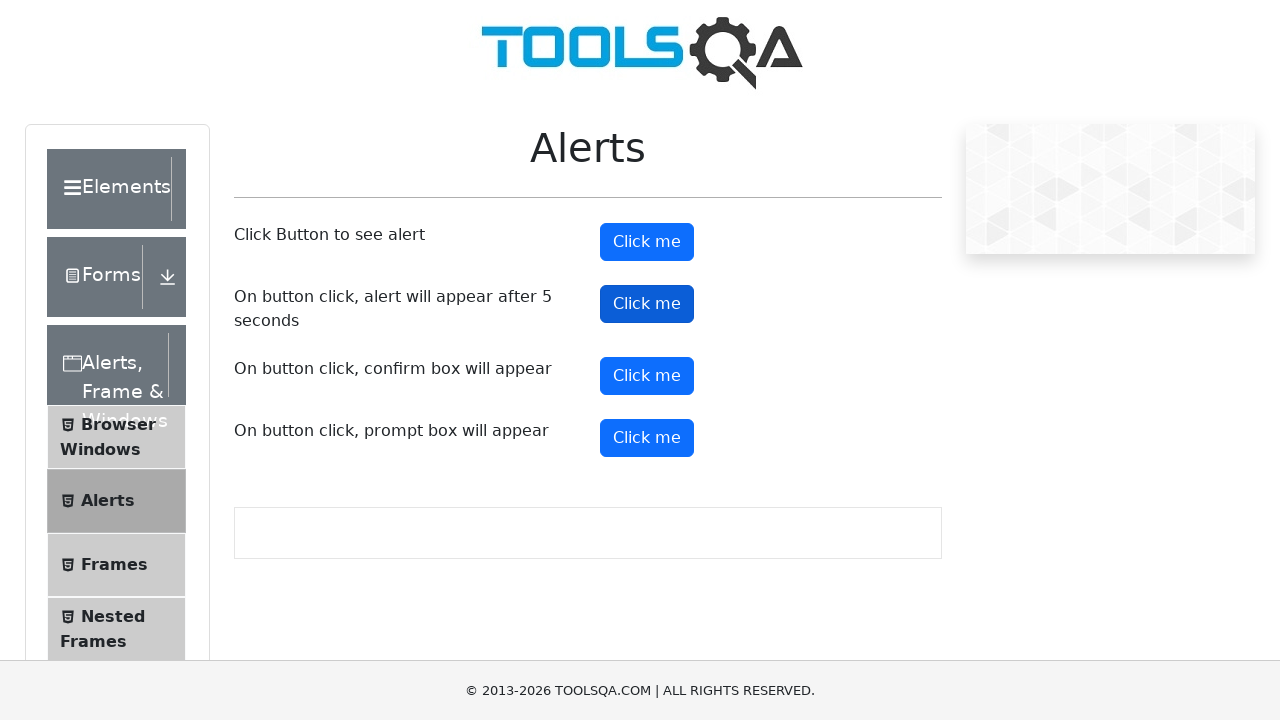

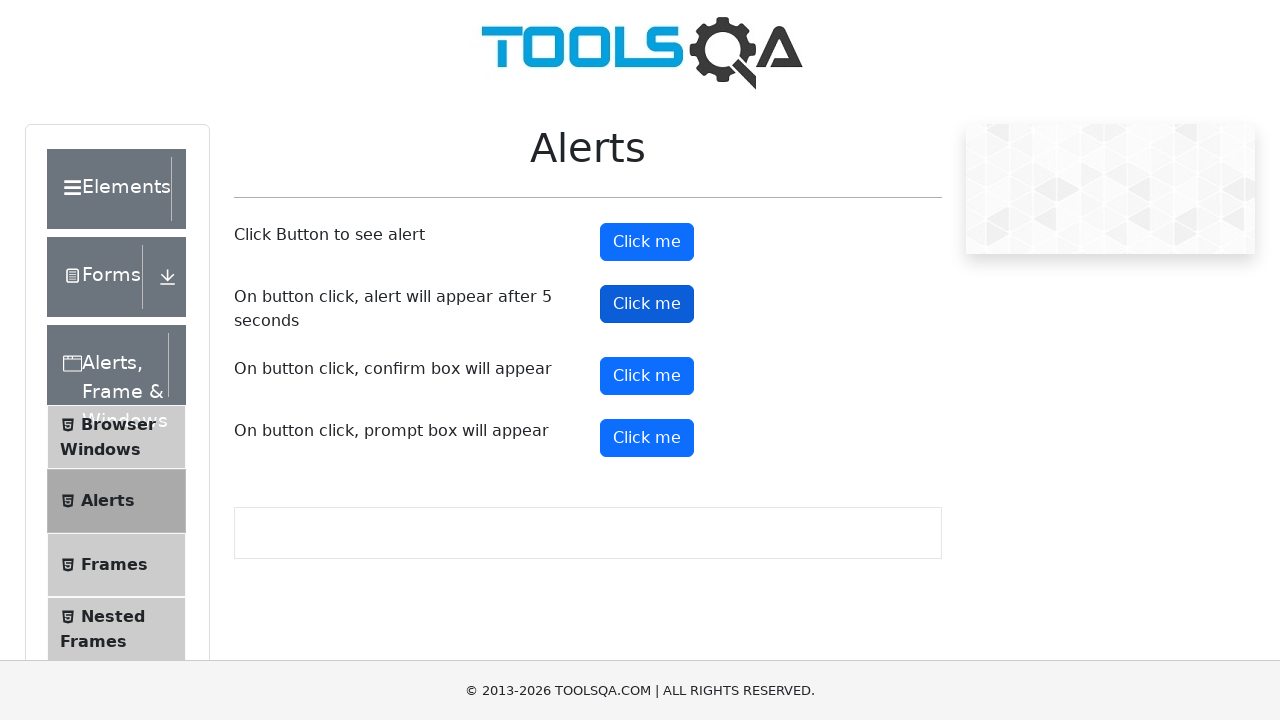